Fills out a simple form with personal information (first name, last name, city, country) and submits it

Starting URL: http://suninjuly.github.io/simple_form_find_task.html

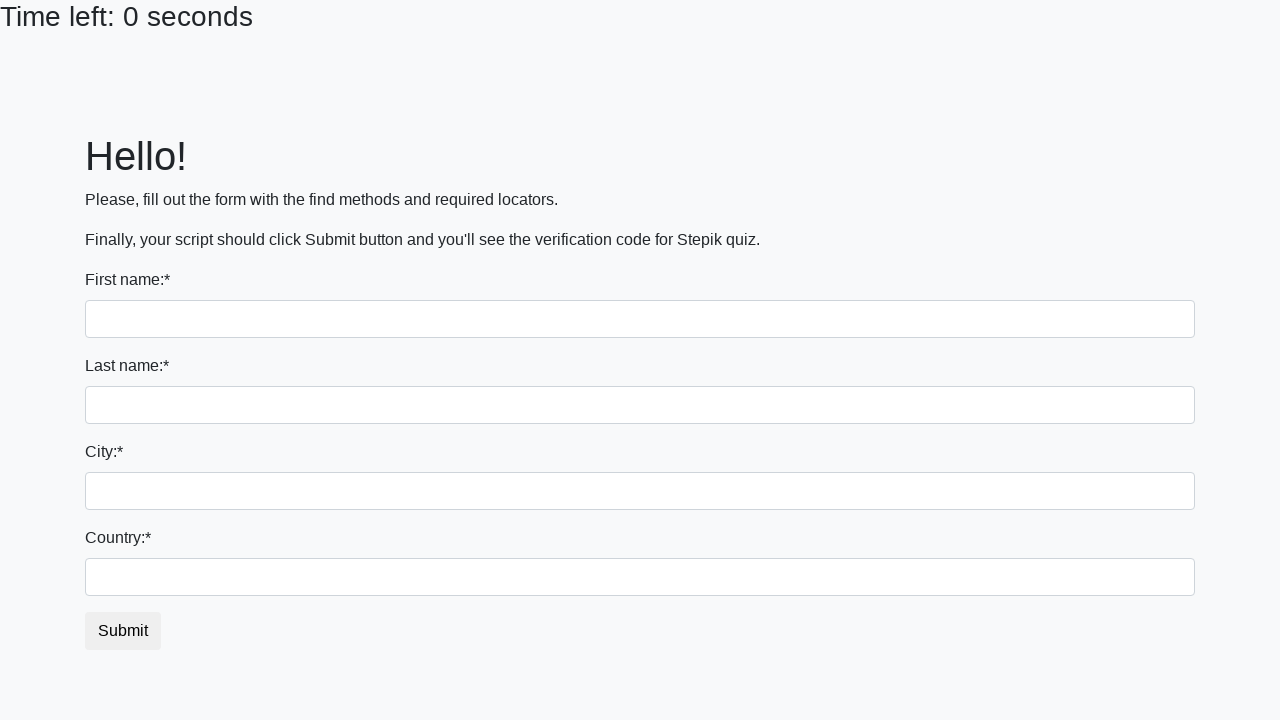

Filled form field 1 with 'Ivan' on .form-group:nth-child(1) input
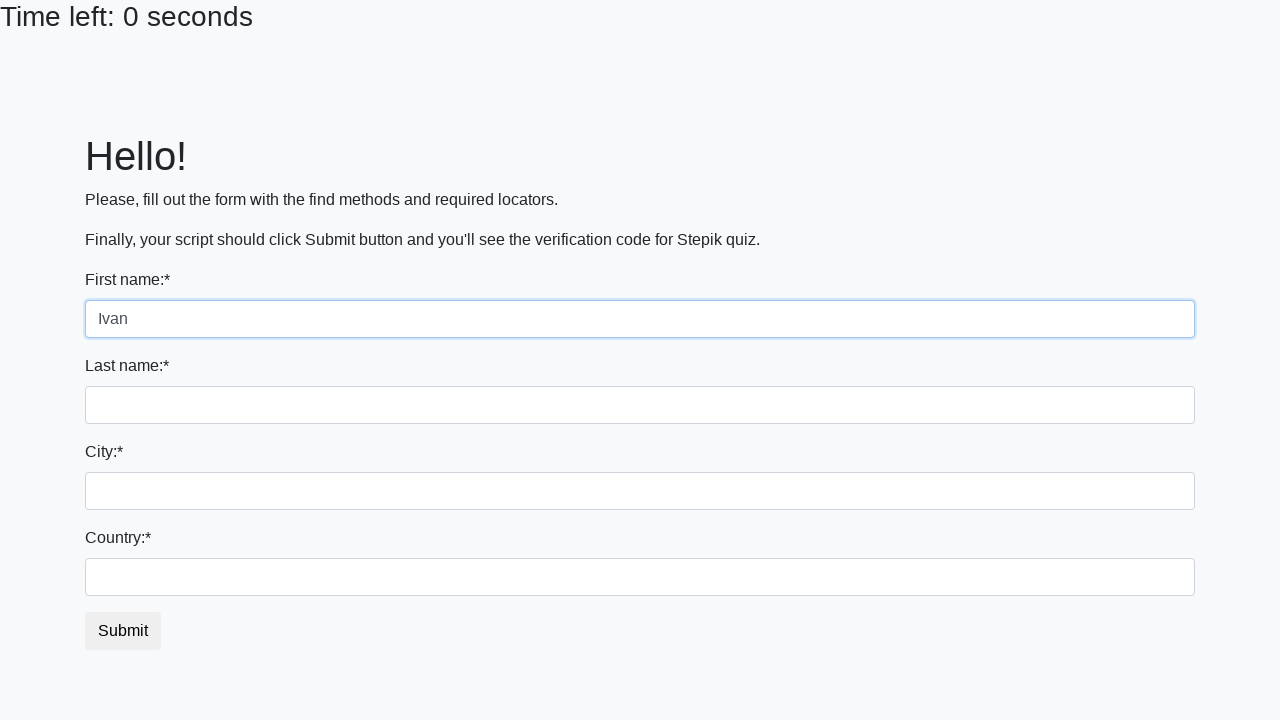

Filled form field 2 with 'Petrov' on .form-group:nth-child(2) input
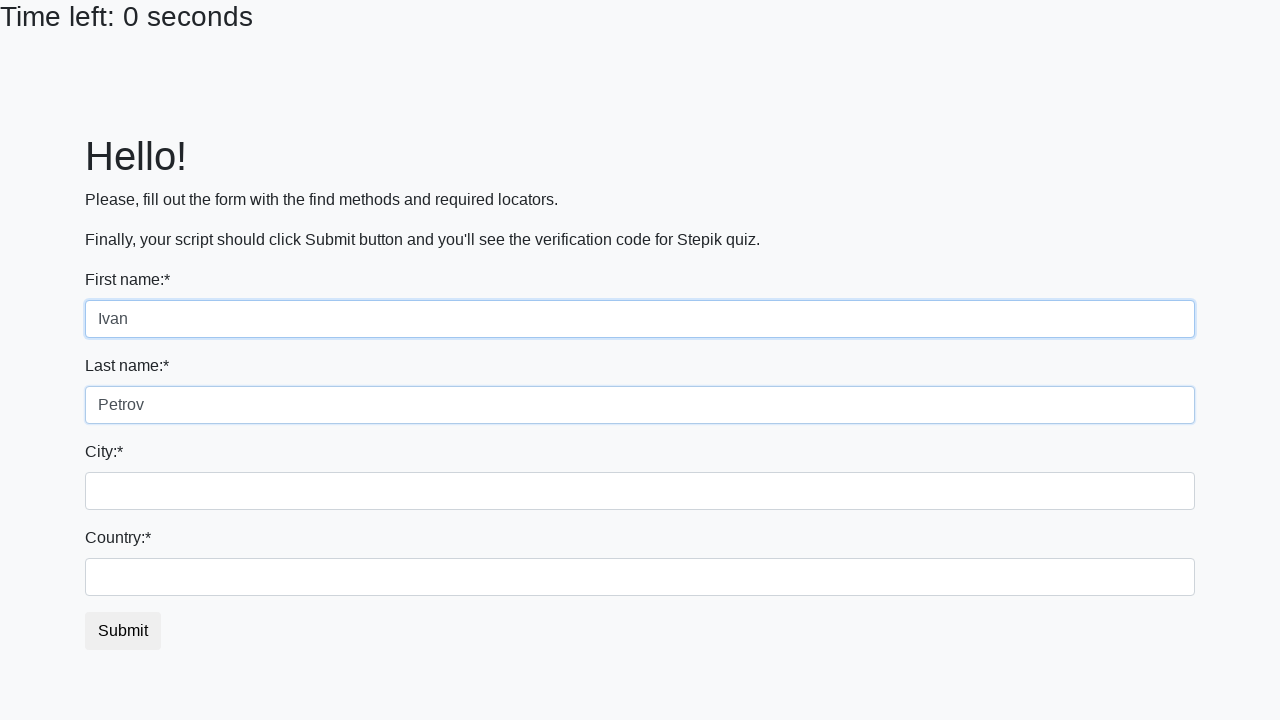

Filled form field 3 with 'Smolensk' on .form-group:nth-child(3) input
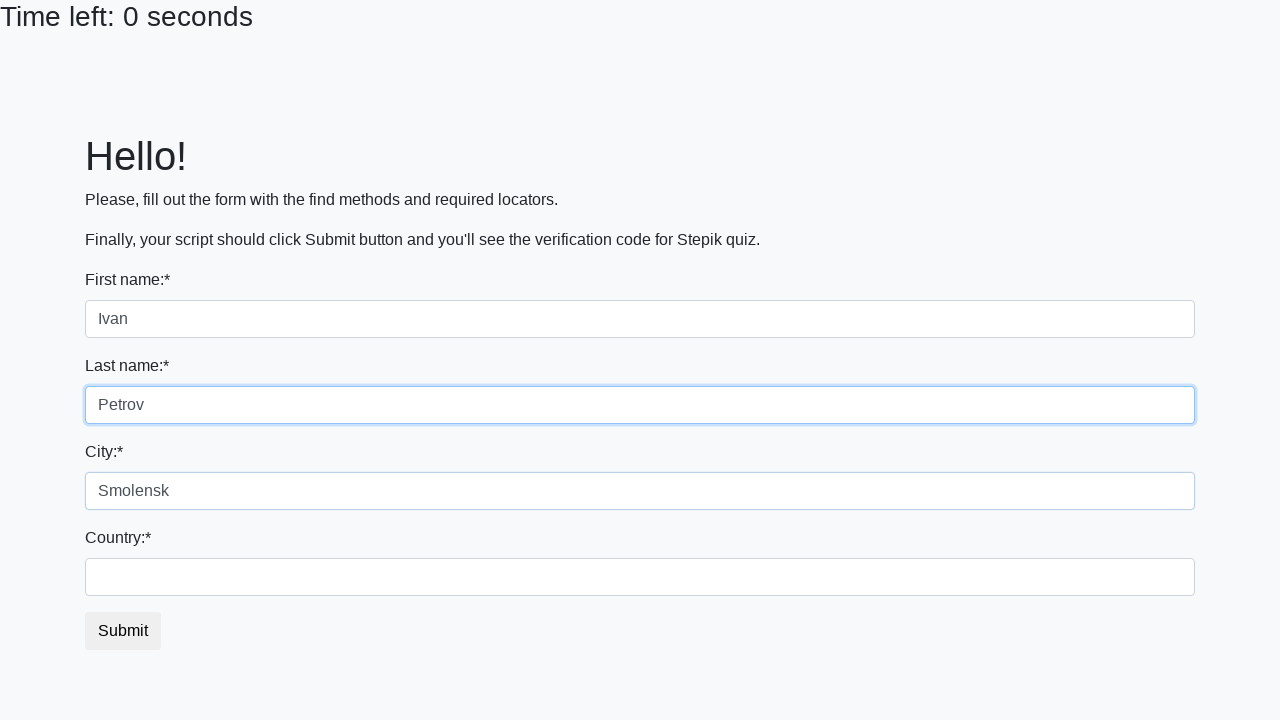

Filled form field 4 with 'Russia' on .form-group:nth-child(4) input
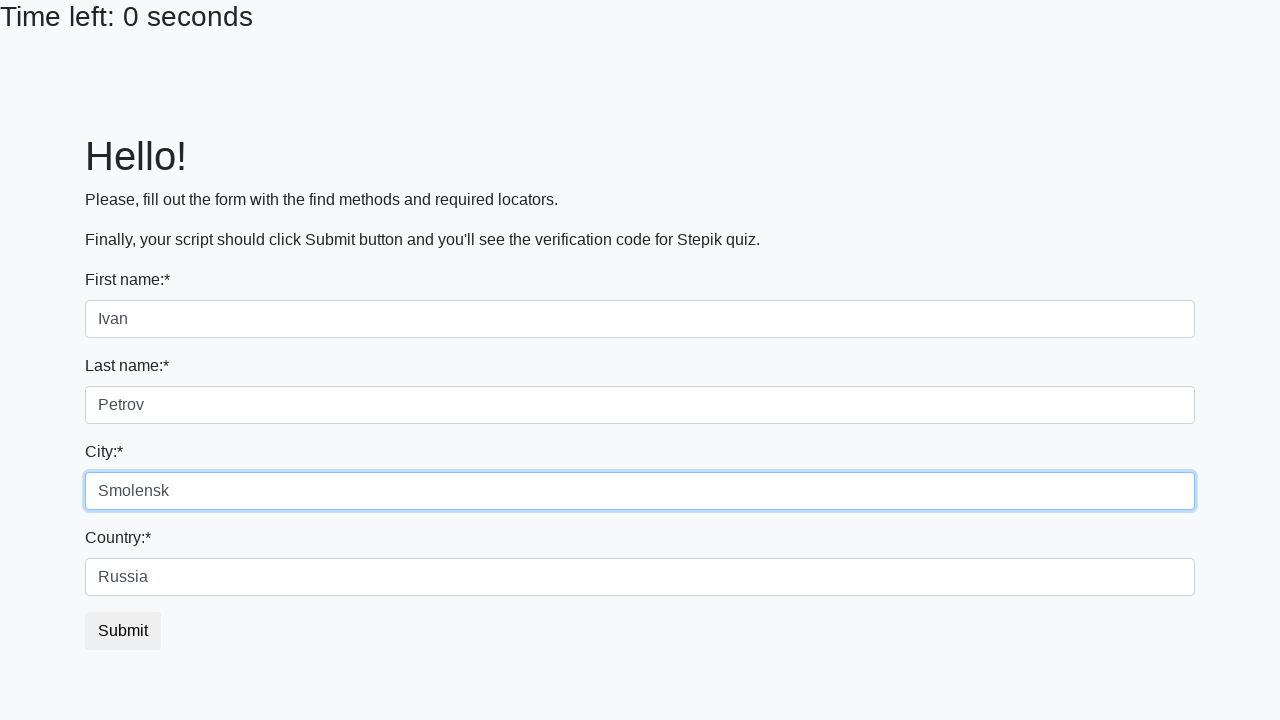

Clicked the submit button at (123, 631) on #submit_button
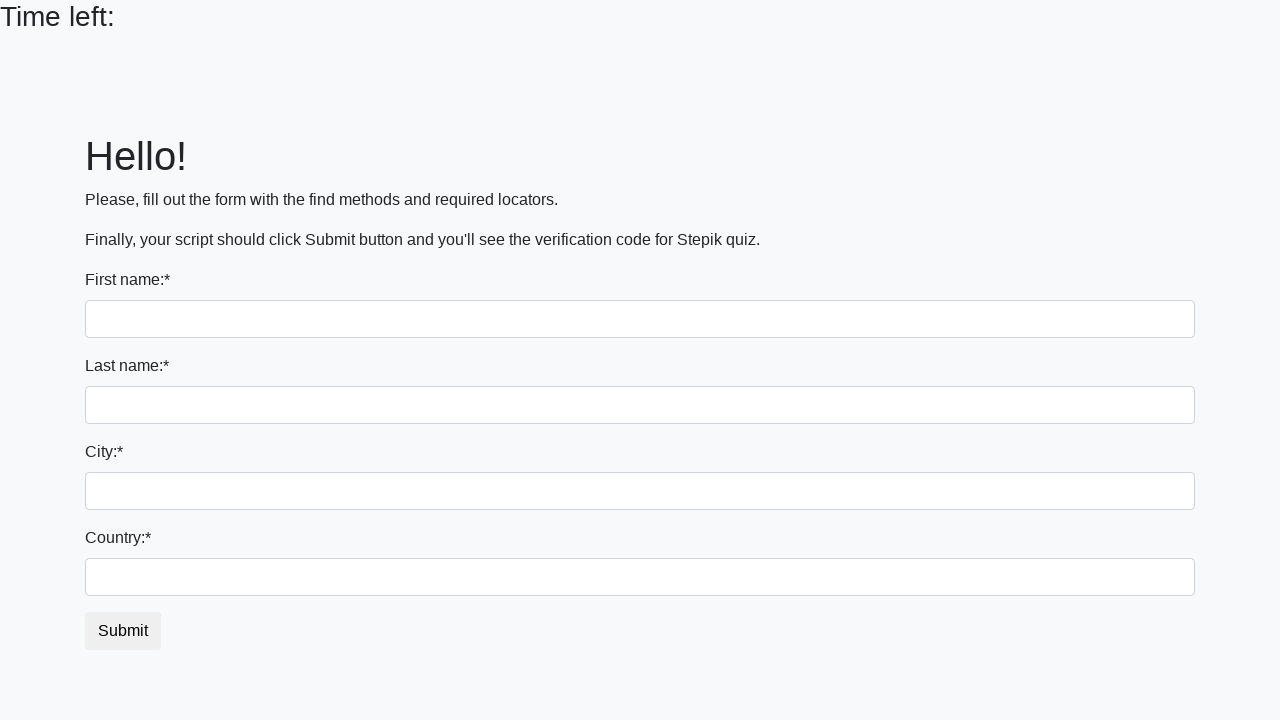

Waited 1000ms for form submission to complete
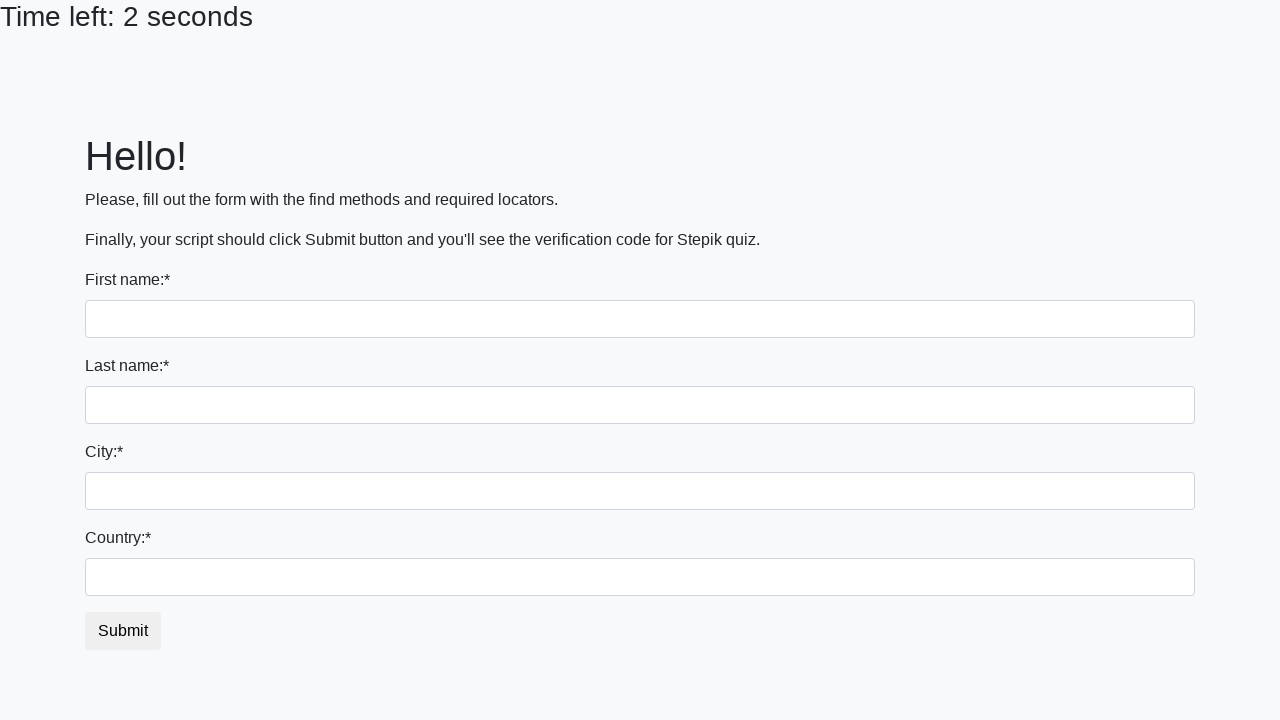

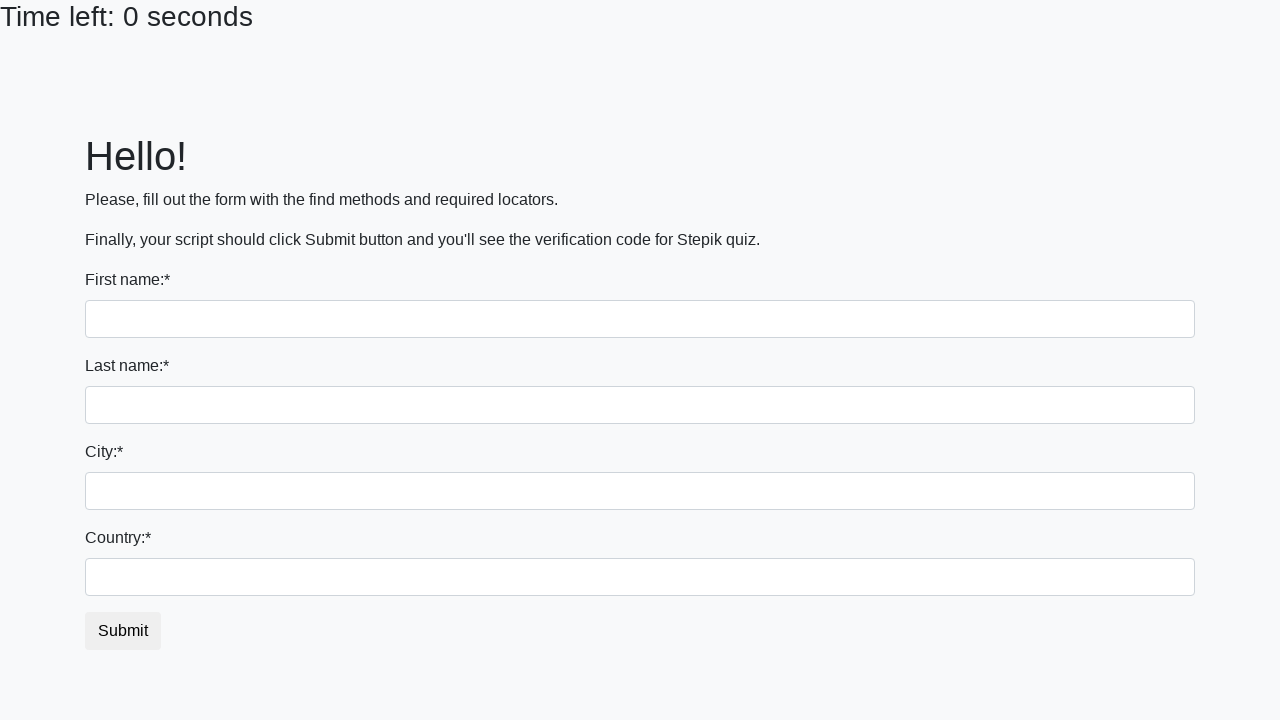